Tests a flight booking form by selecting one-way trip, choosing origin (Bangalore) and destination (Delhi), selecting current date, adding 5 adult passengers with senior citizen discount, and clicking search.

Starting URL: https://rahulshettyacademy.com/dropdownsPractise/

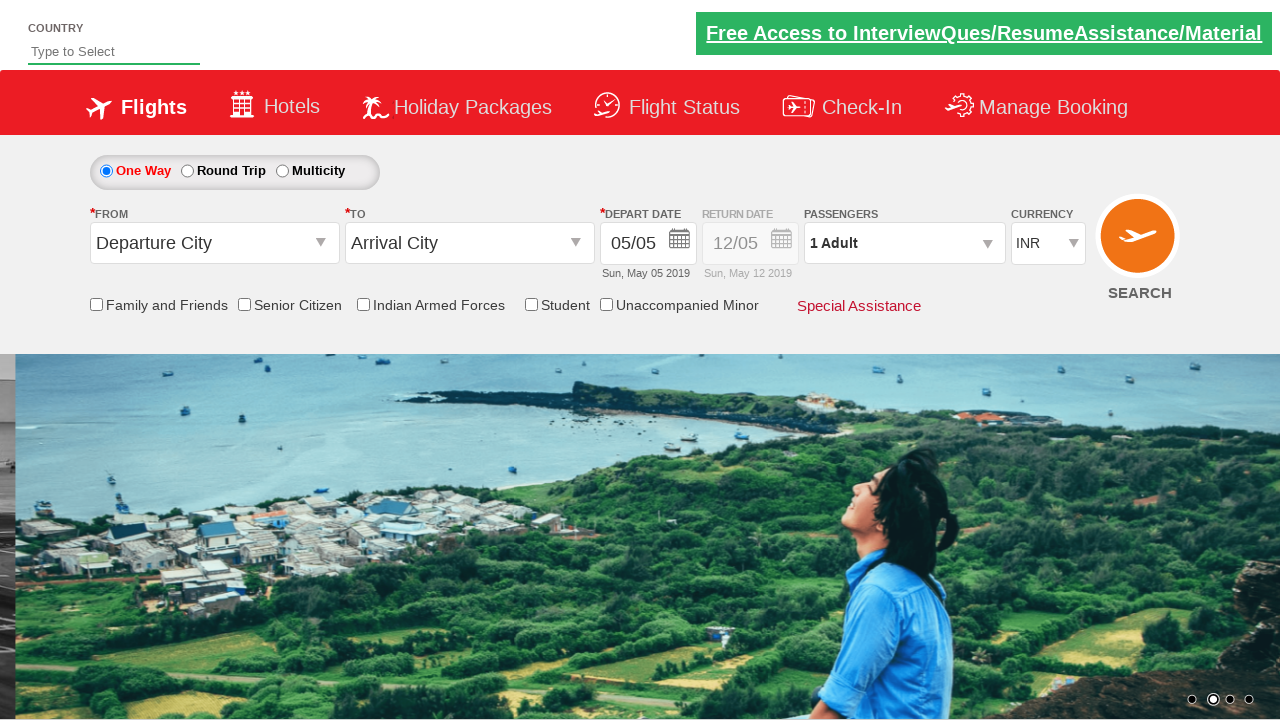

Selected one-way trip option at (106, 171) on #ctl00_mainContent_rbtnl_Trip_0
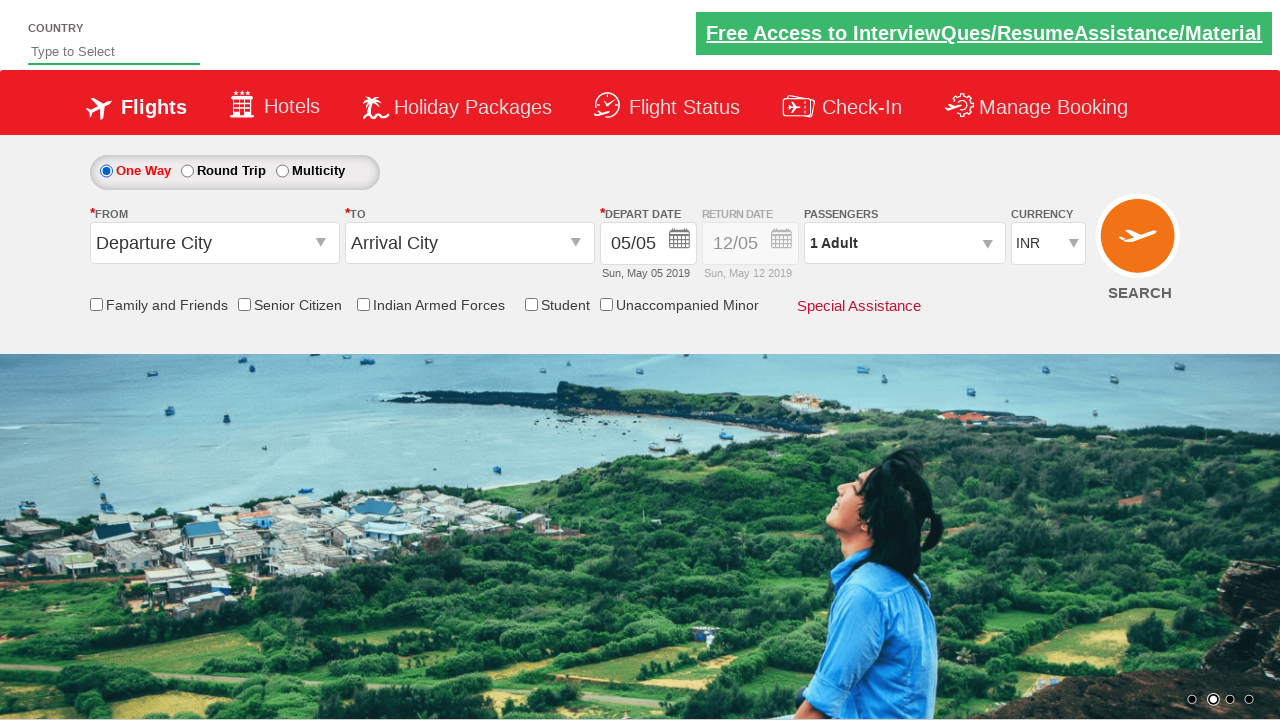

Opened origin station dropdown at (214, 243) on #ctl00_mainContent_ddl_originStation1_CTXT
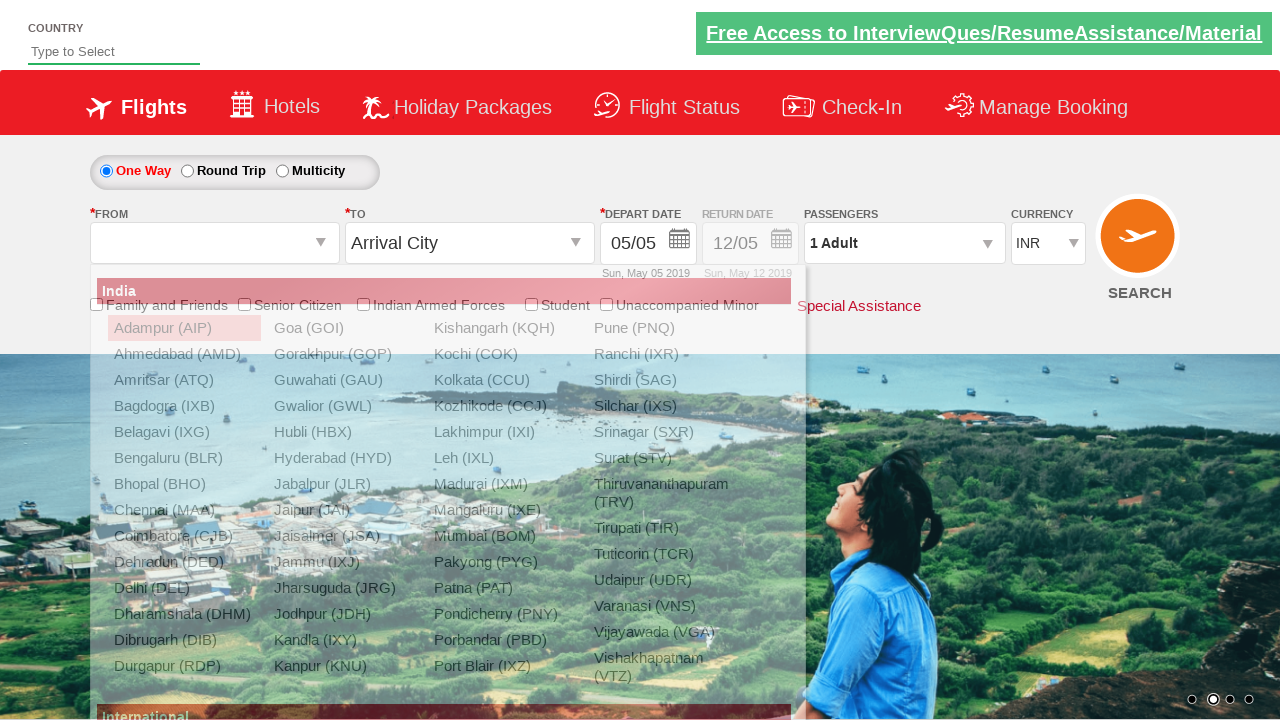

Selected Bangalore (BLR) as origin at (184, 458) on a[value='BLR']
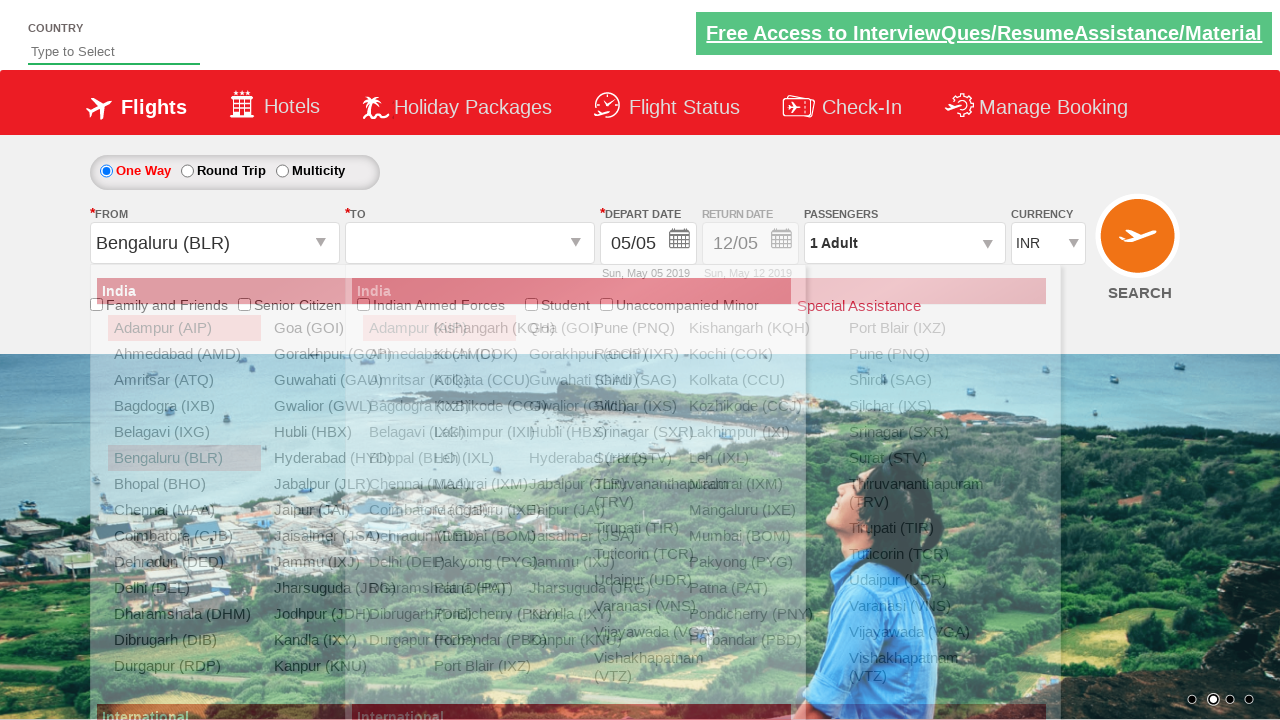

Waited for destination dropdown to be ready
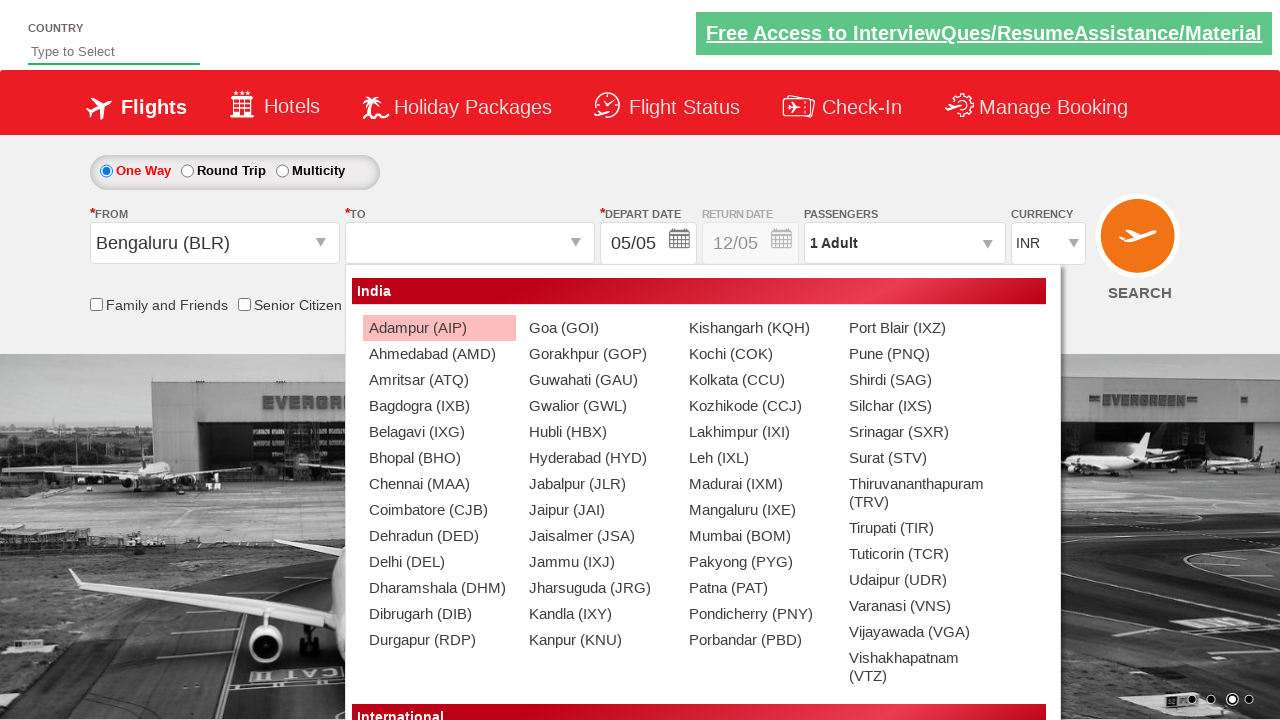

Selected Delhi (DEL) as destination at (439, 562) on #glsctl00_mainContent_ddl_destinationStation1_CTNR a[value='DEL']
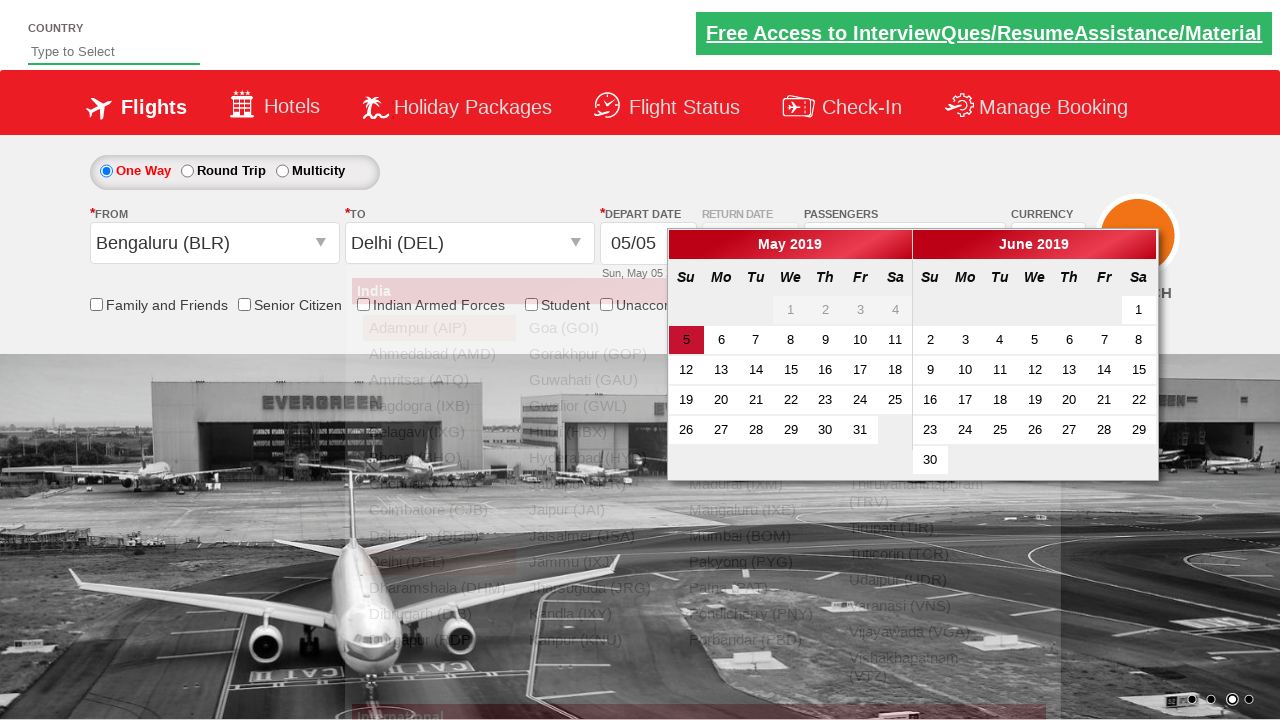

Selected current date from calendar at (686, 340) on .ui-state-default.ui-state-active
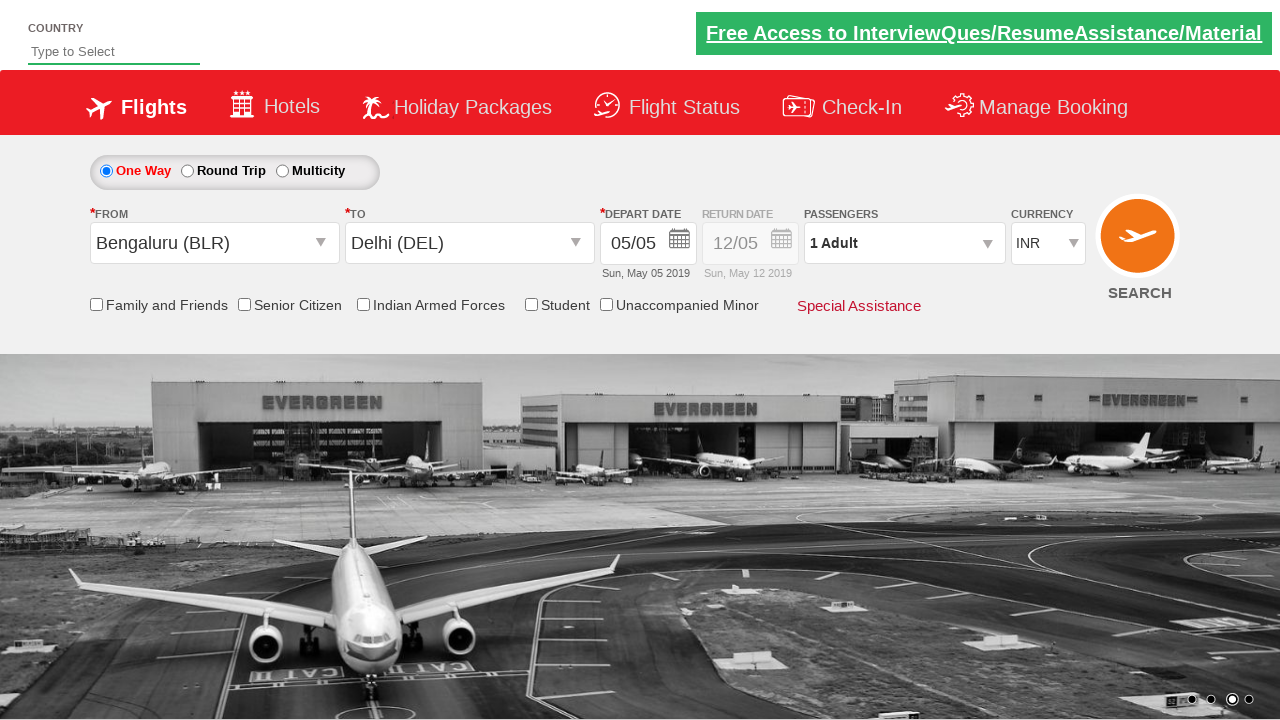

Enabled senior citizen discount checkbox at (244, 304) on input[id*='SeniorCitizenDiscount']
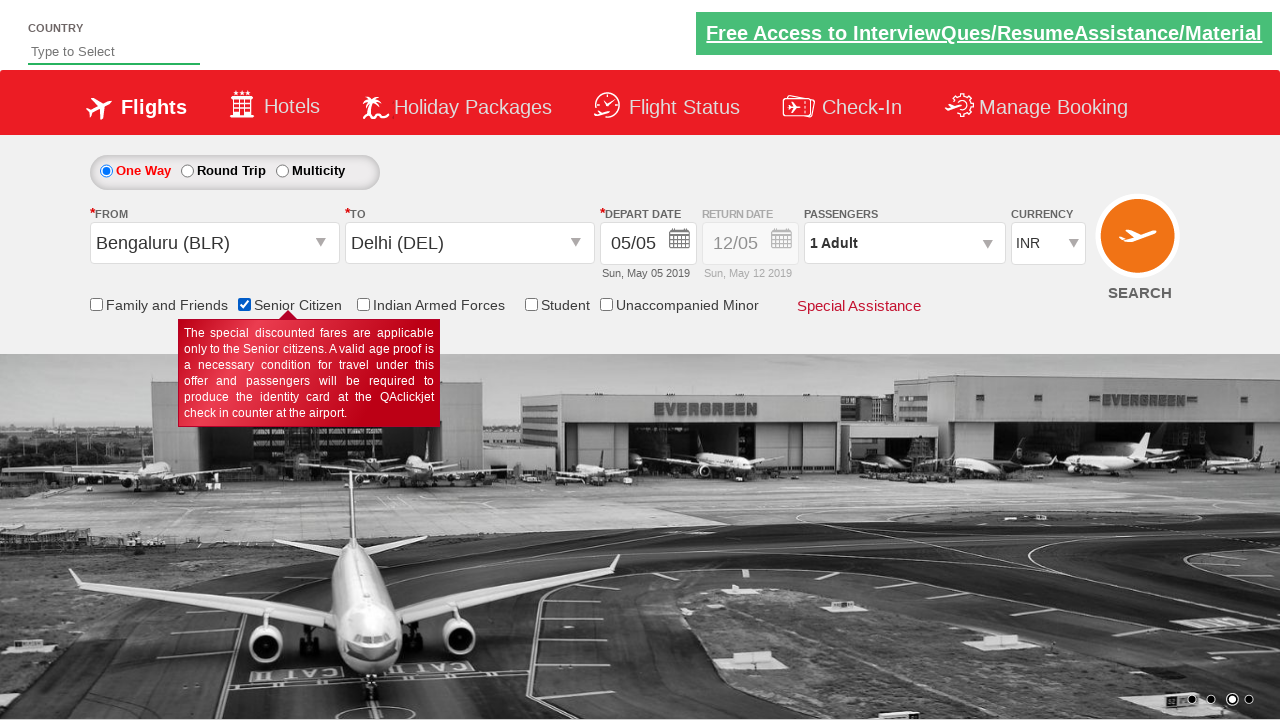

Opened passenger selection dropdown at (904, 243) on #divpaxinfo
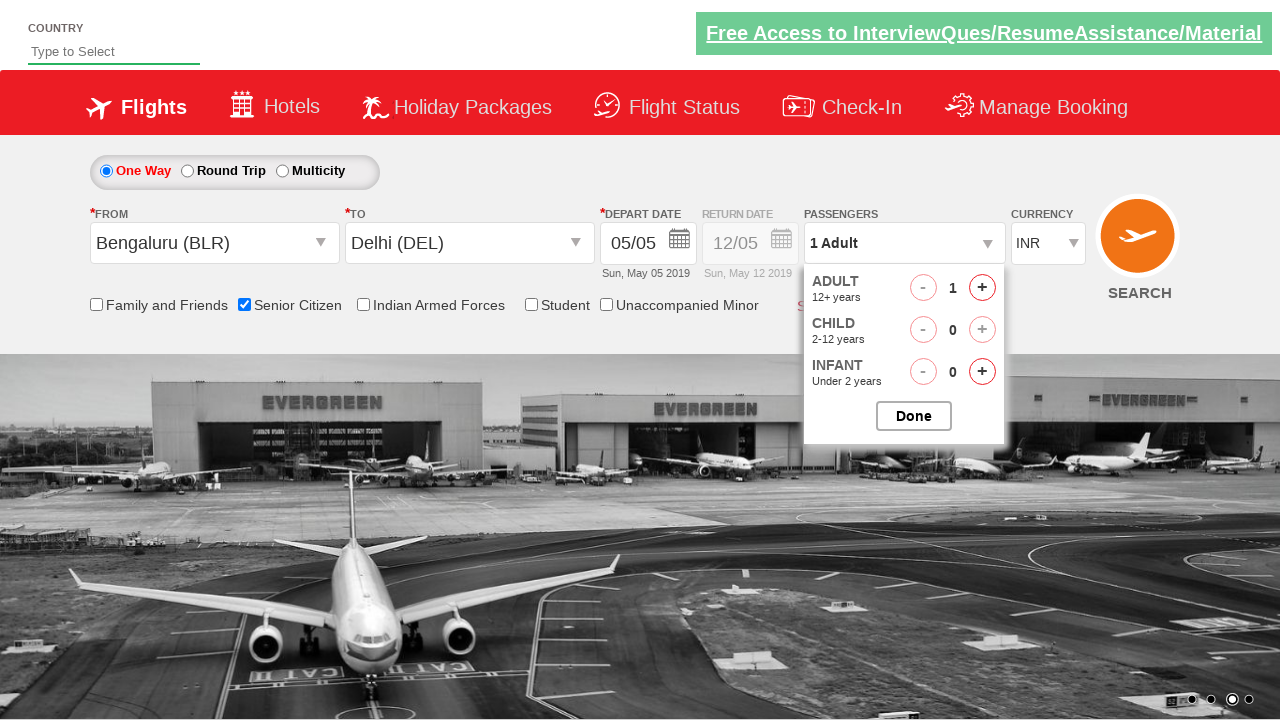

Waited for passenger selection menu to load
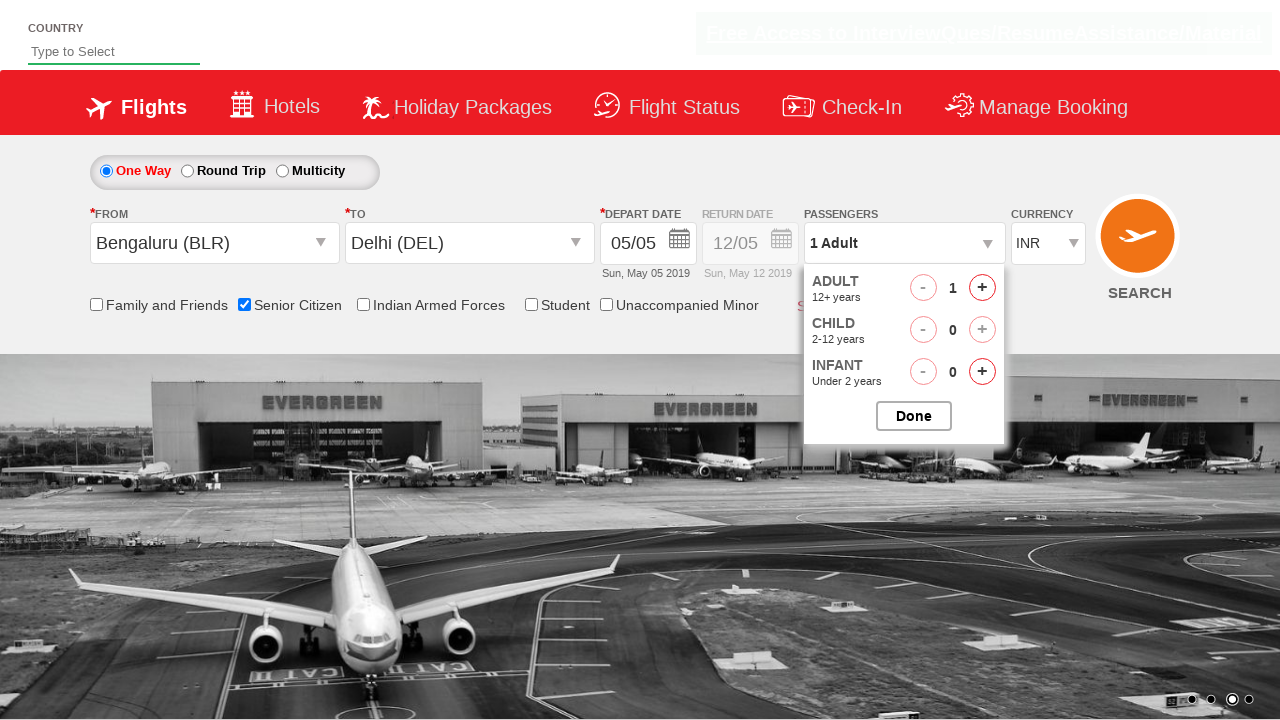

Added adult passenger 2 (total 5 adults) at (982, 288) on #hrefIncAdt
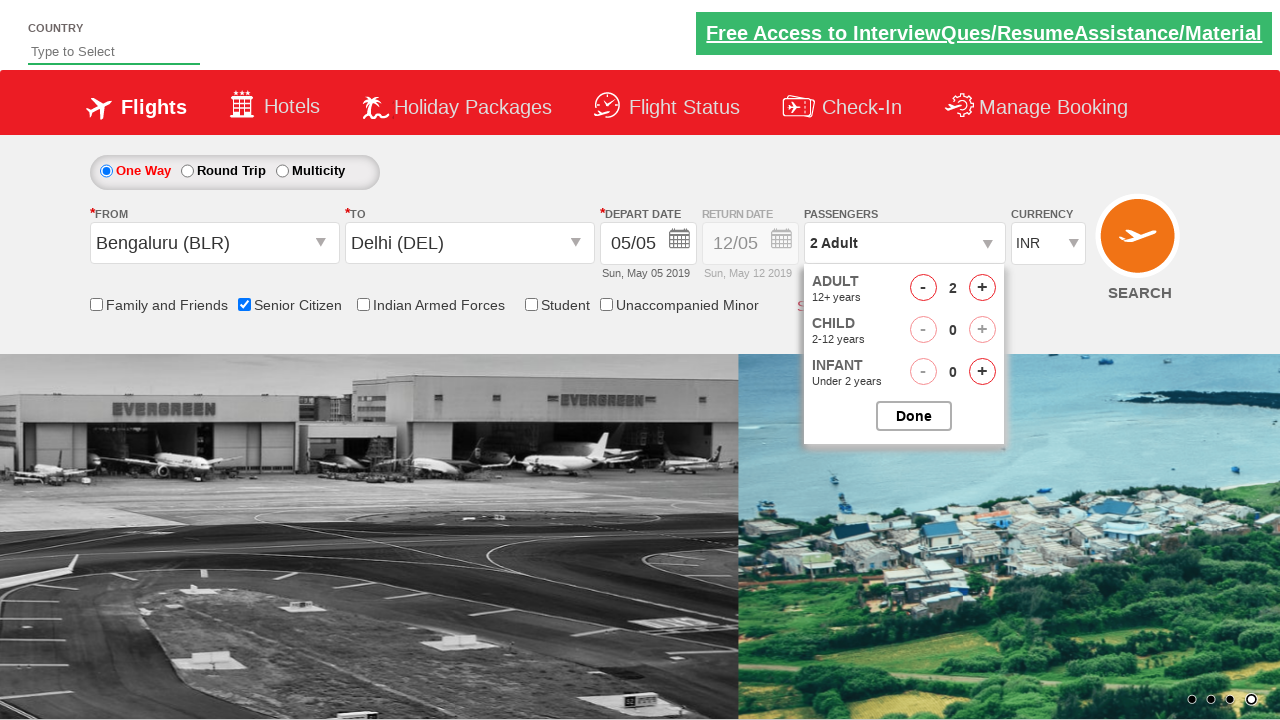

Added adult passenger 3 (total 5 adults) at (982, 288) on #hrefIncAdt
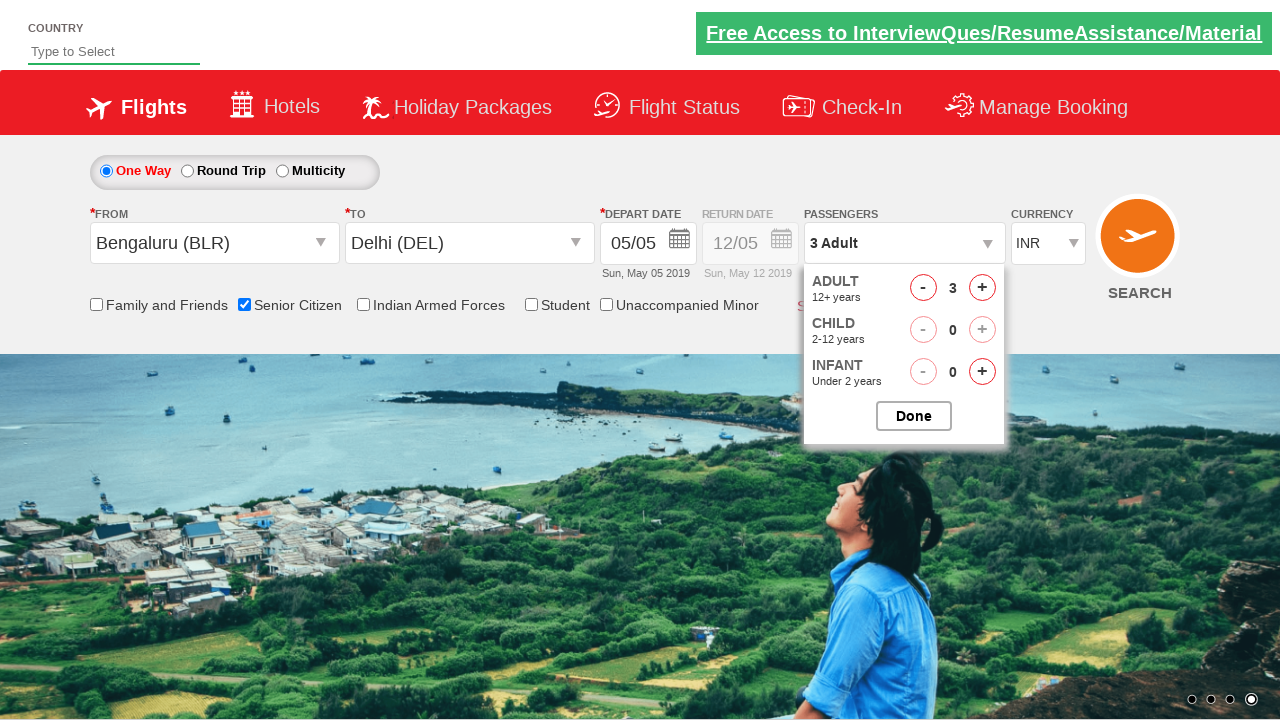

Added adult passenger 4 (total 5 adults) at (982, 288) on #hrefIncAdt
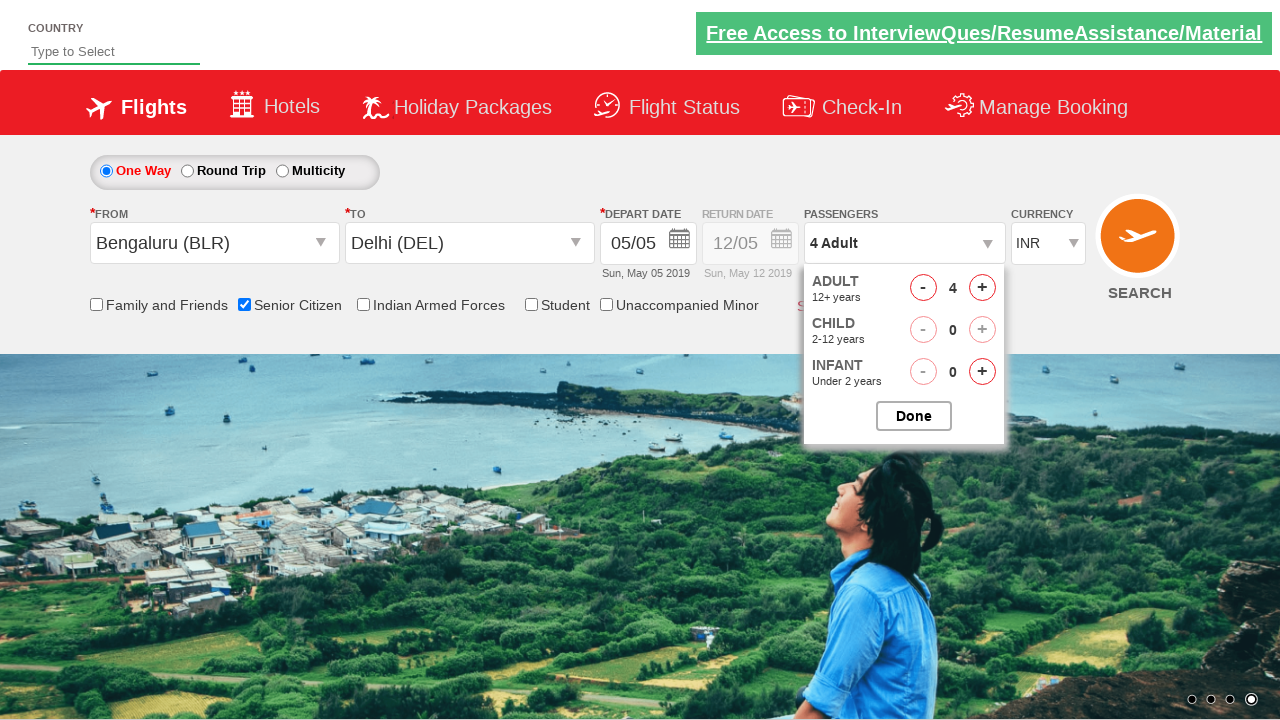

Added adult passenger 5 (total 5 adults) at (982, 288) on #hrefIncAdt
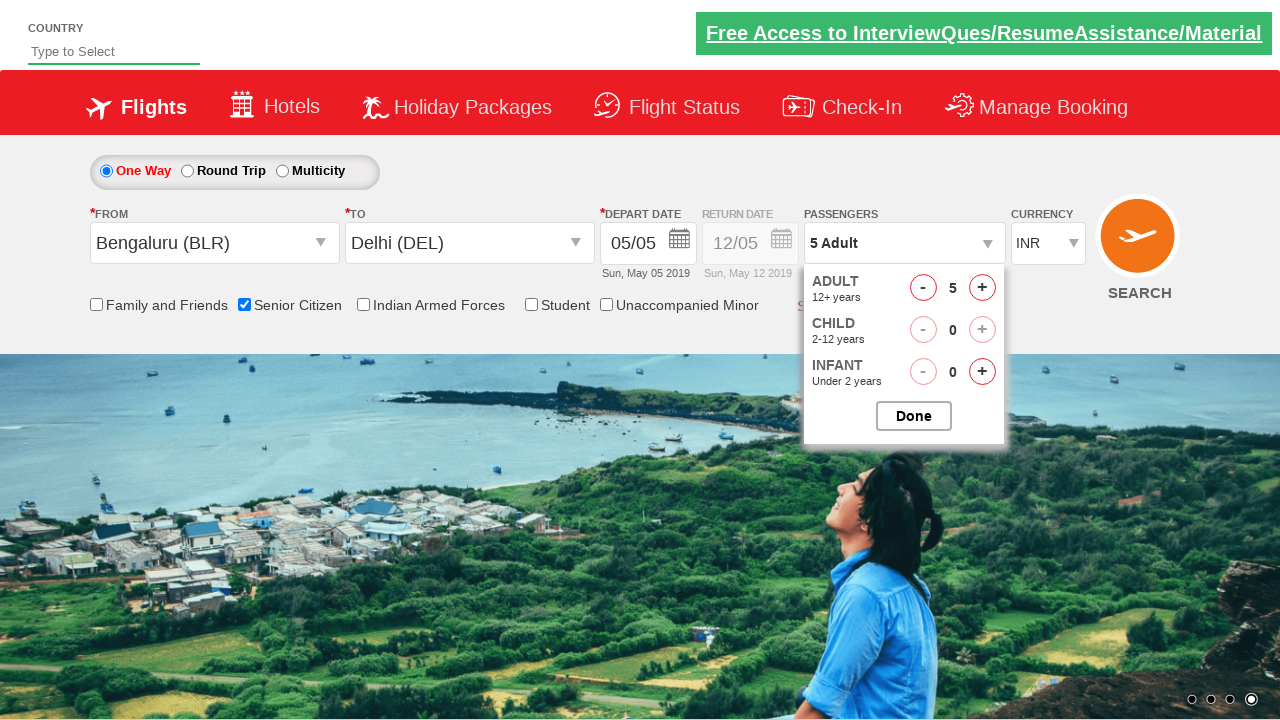

Closed passenger selection dropdown at (914, 416) on #btnclosepaxoption
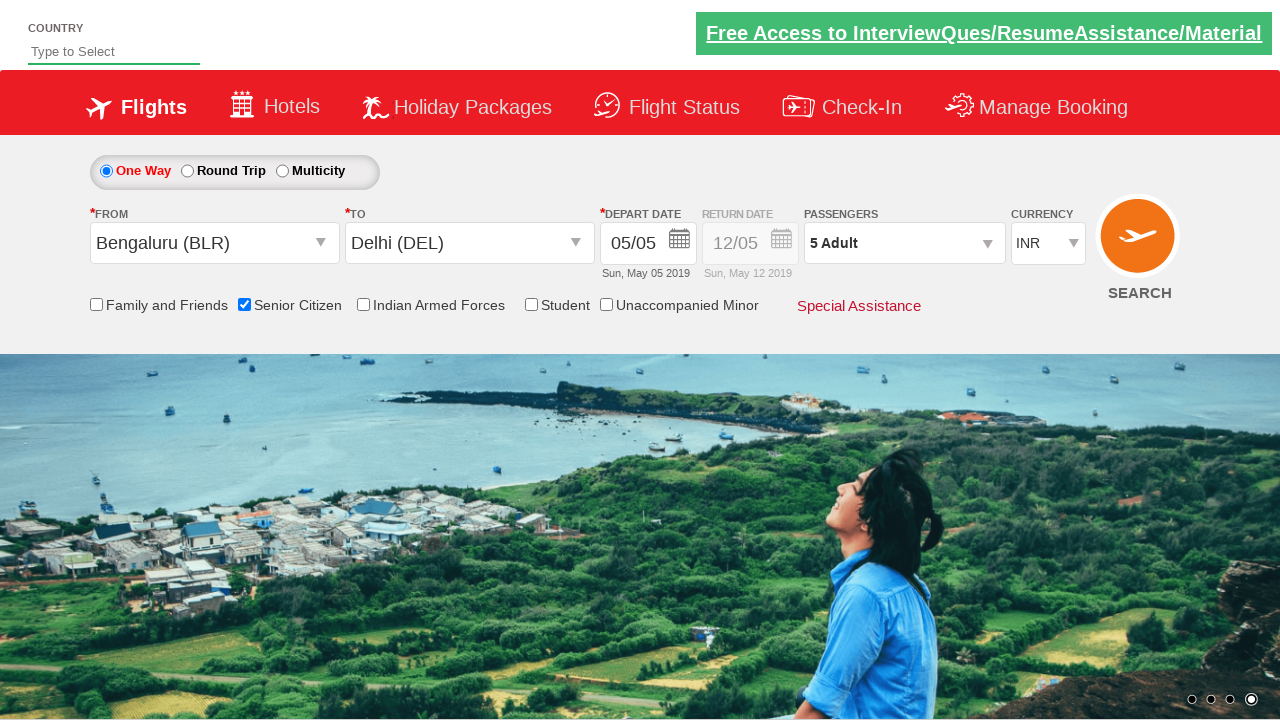

Clicked search button to find flights at (1140, 245) on #ctl00_mainContent_btn_FindFlights
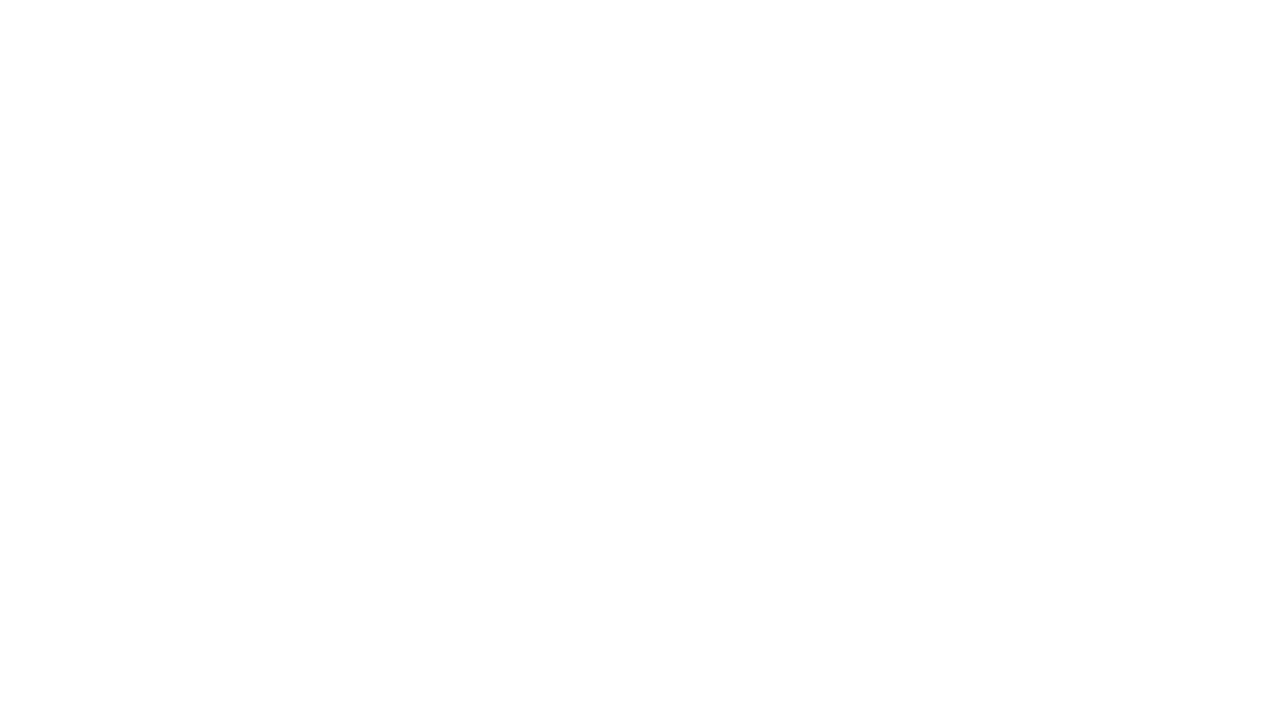

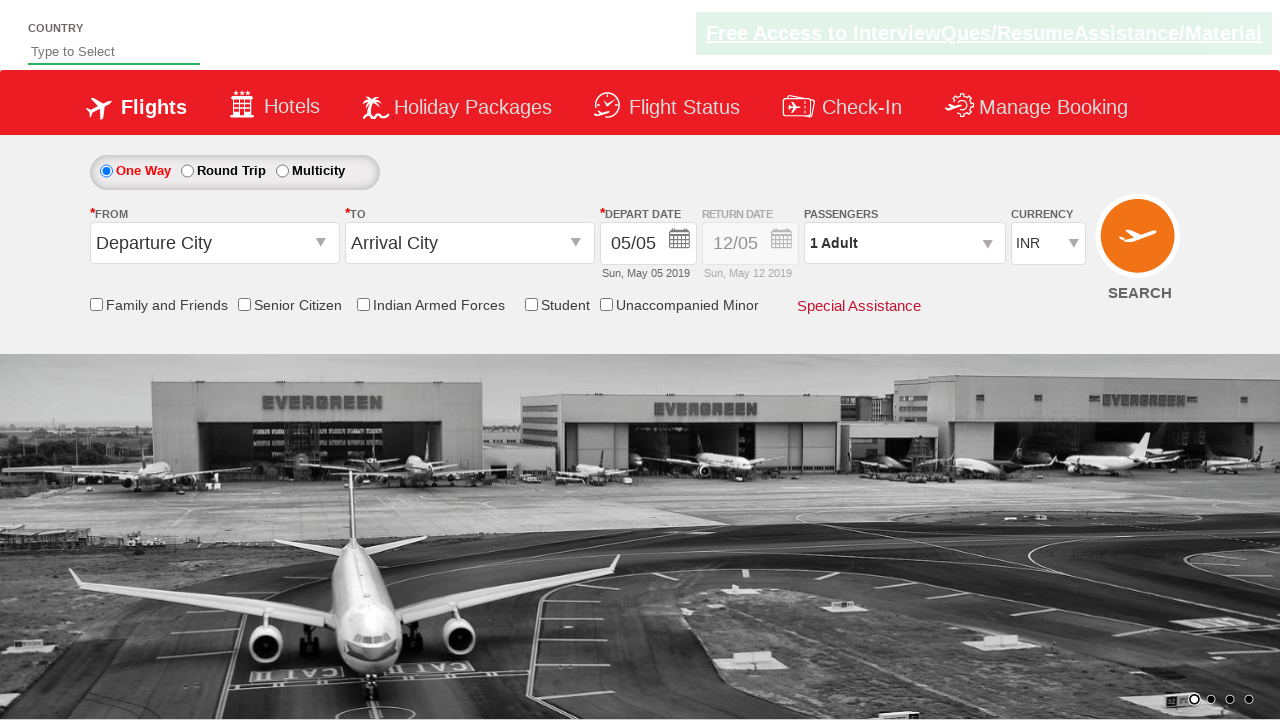